Navigates to a test blog page and fills in a first name form field

Starting URL: http://only-testing-blog.blogspot.in/2013/11/new-test.html

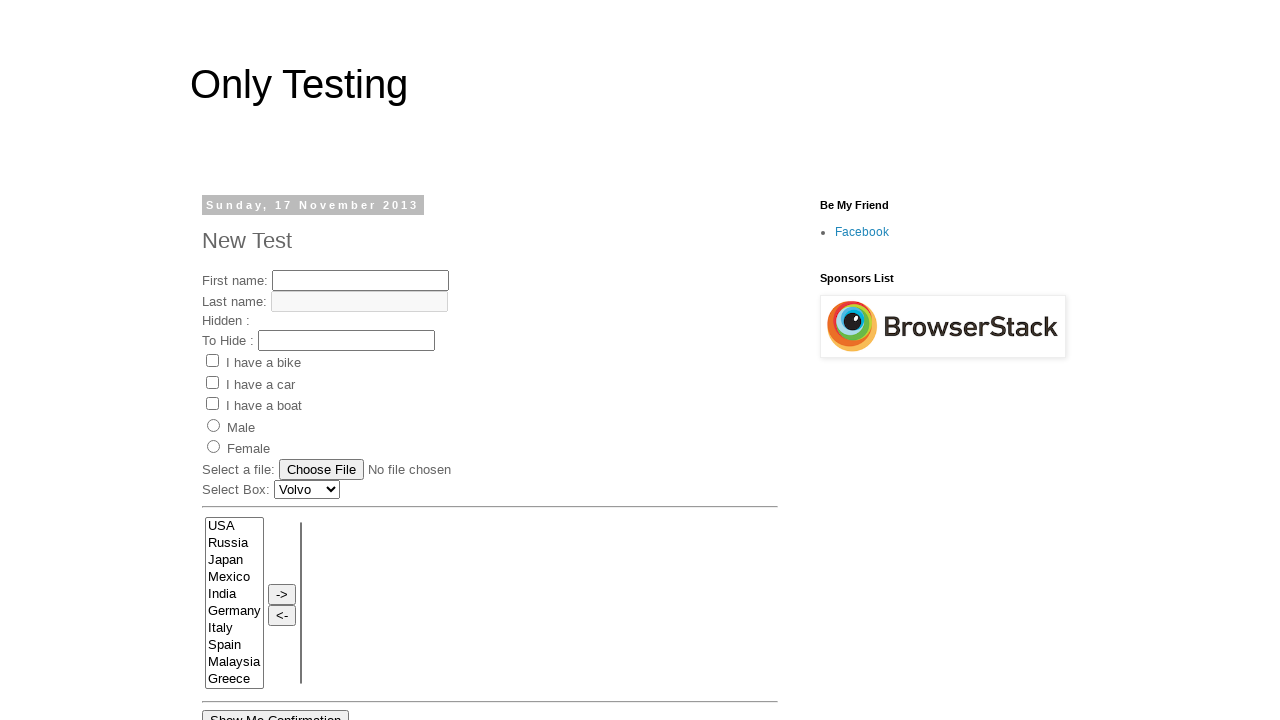

Navigated to test blog page
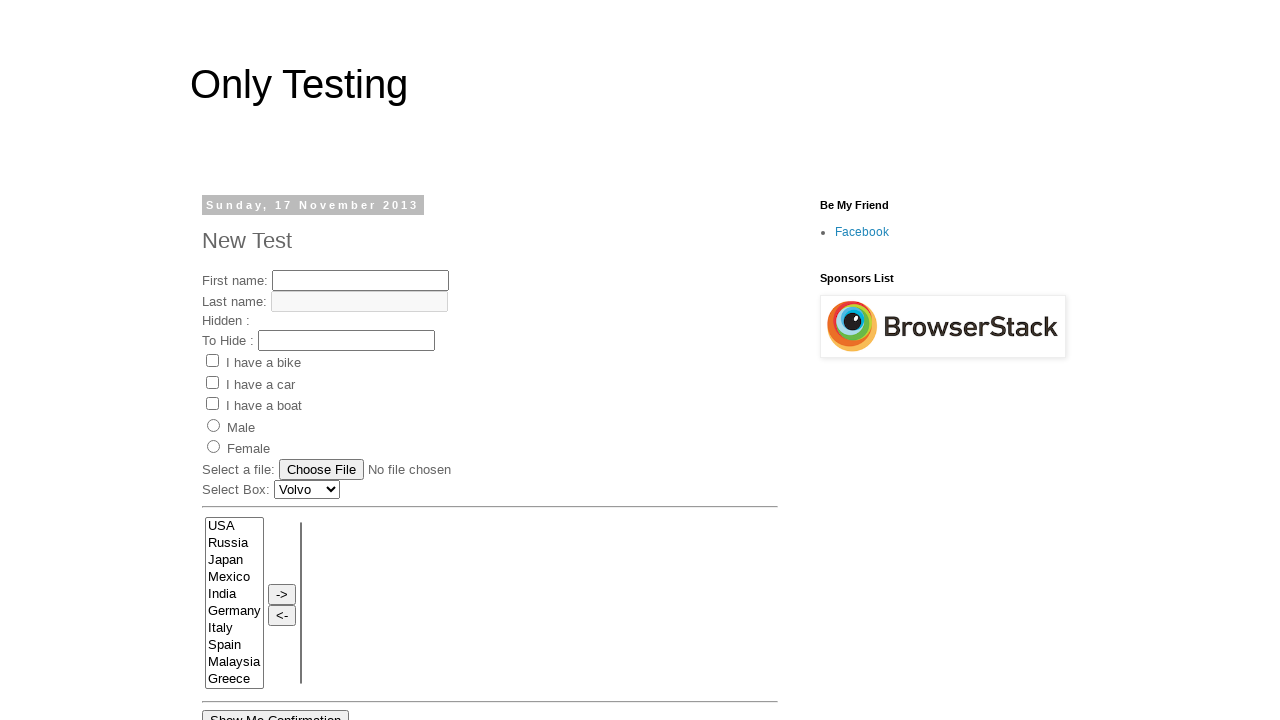

Filled first name field with 'junittest1 executed' on //input[@name='fname']
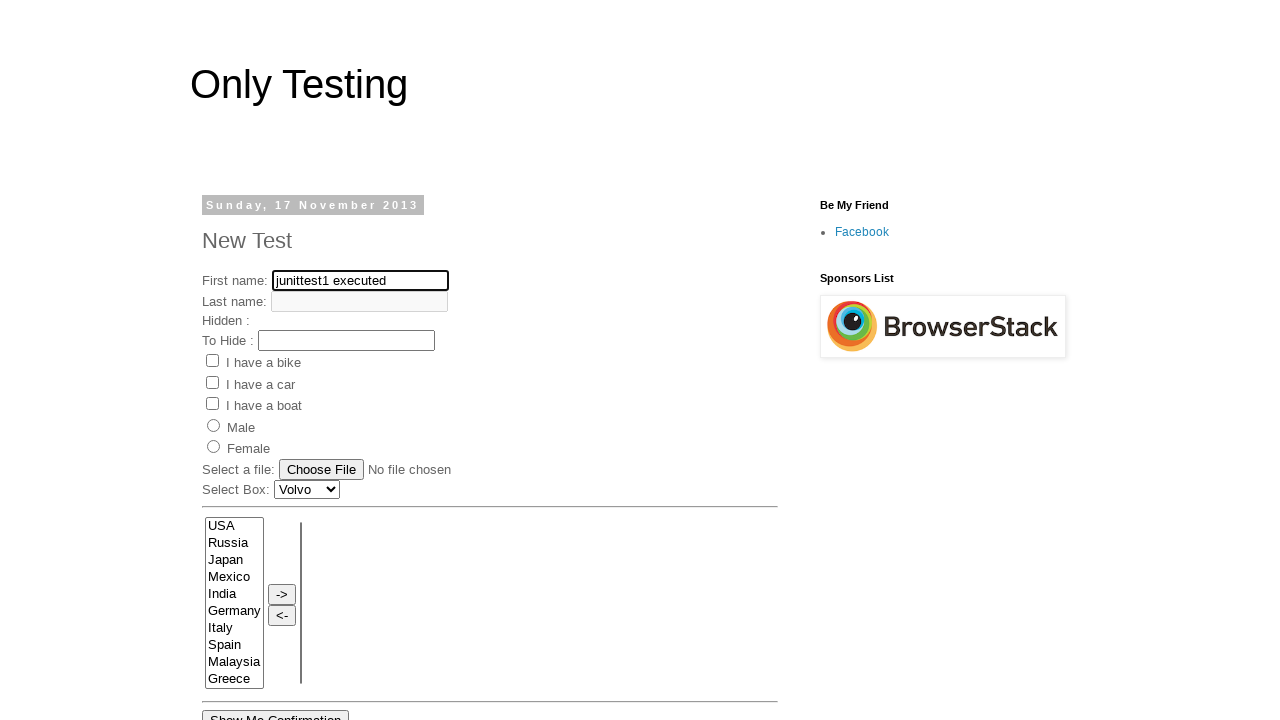

Waited for 2 seconds
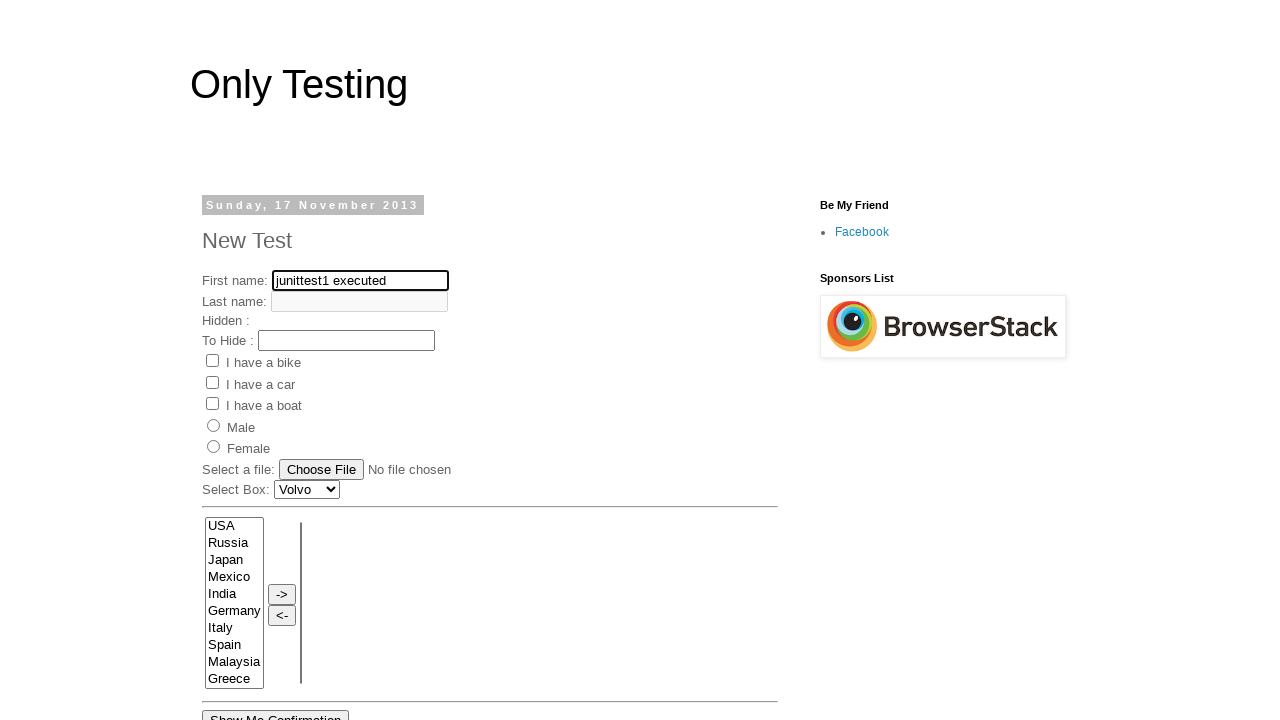

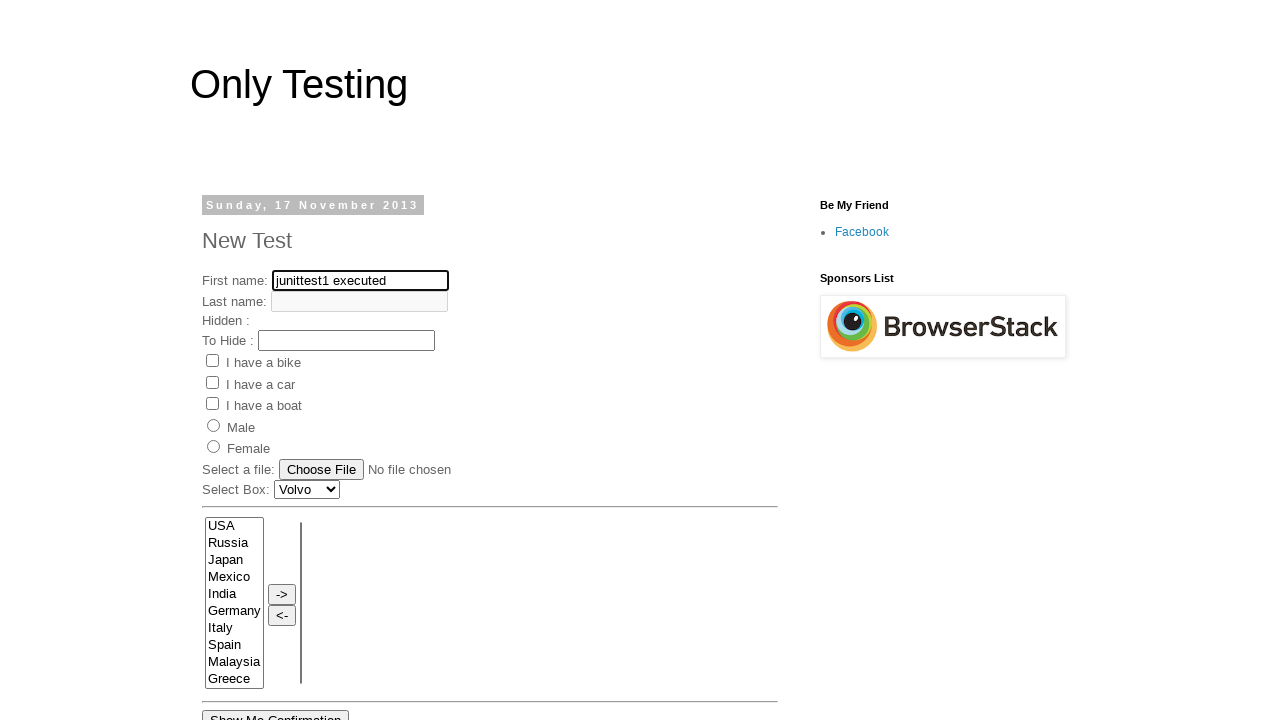